Tests that edits are cancelled when pressing Escape key

Starting URL: https://demo.playwright.dev/todomvc

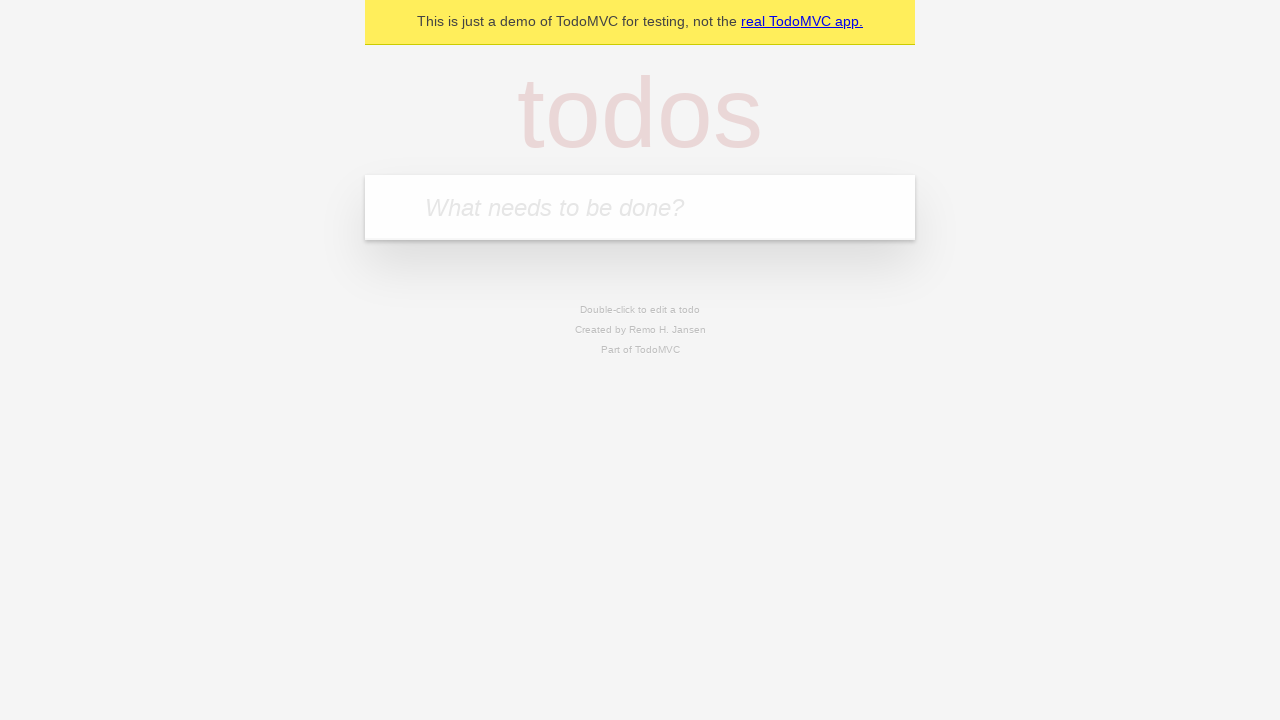

Filled first todo field with 'buy some cheese' on .new-todo
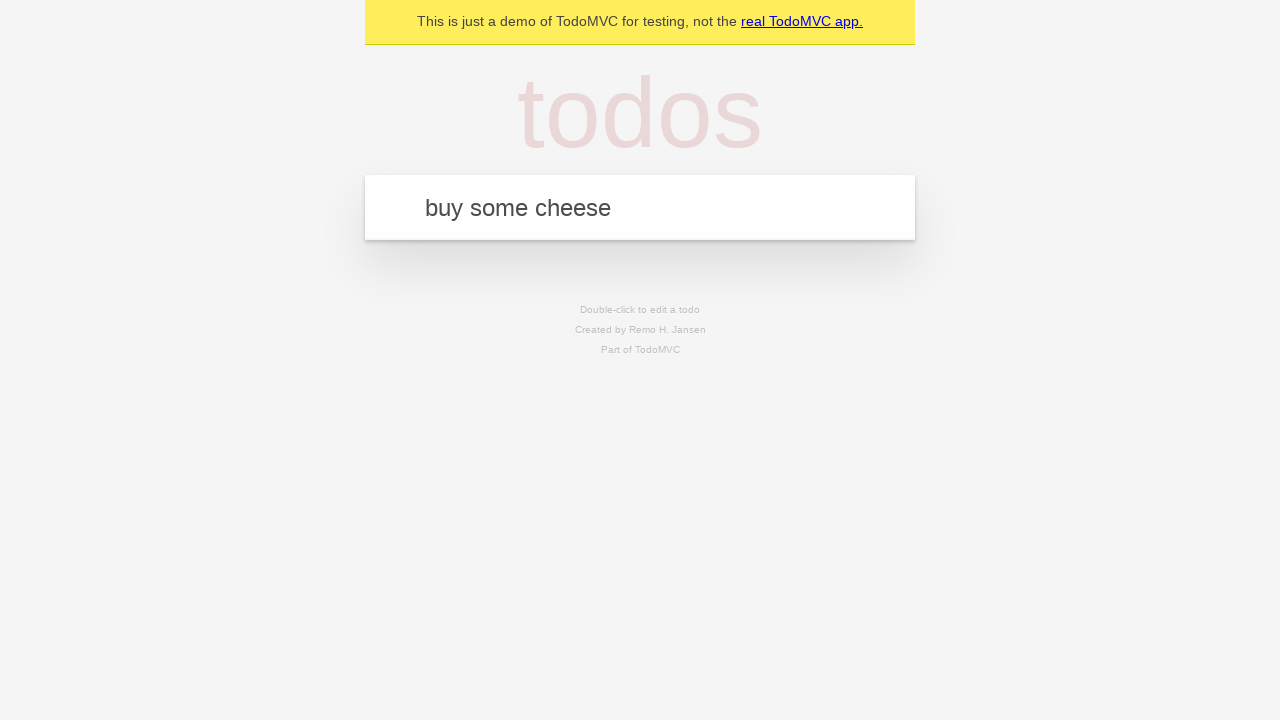

Pressed Enter to create first todo on .new-todo
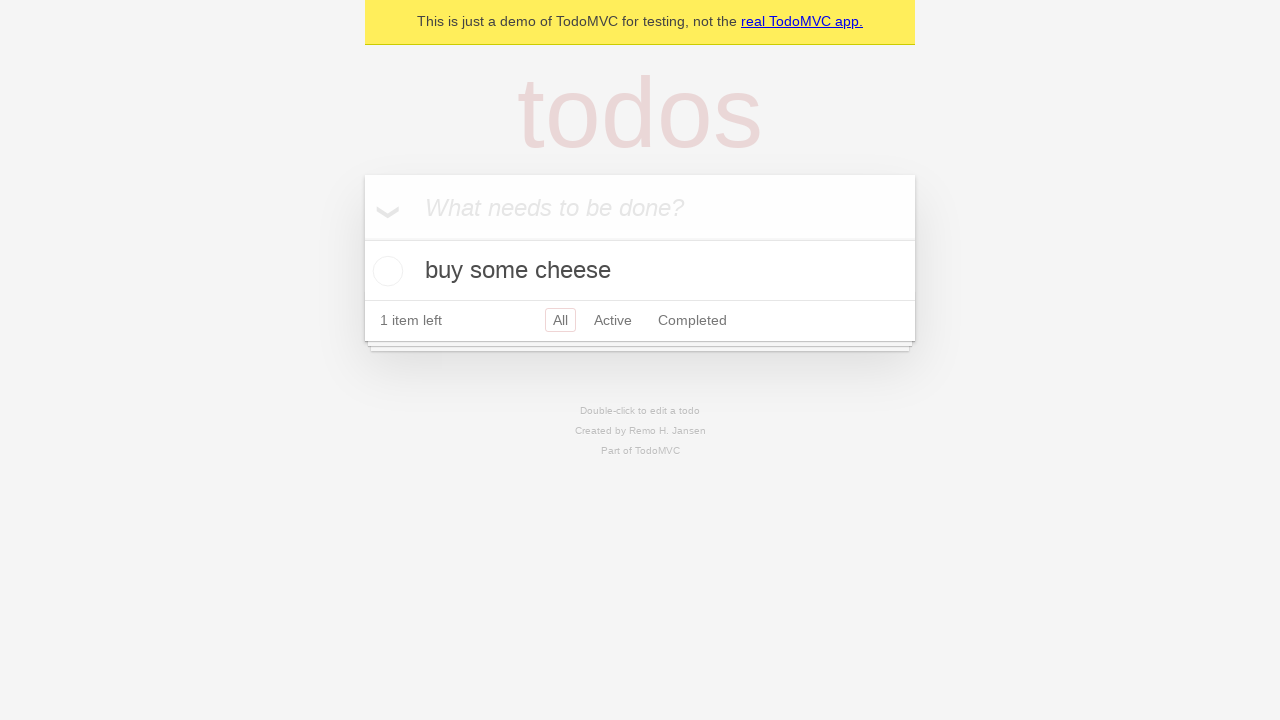

Filled second todo field with 'feed the cat' on .new-todo
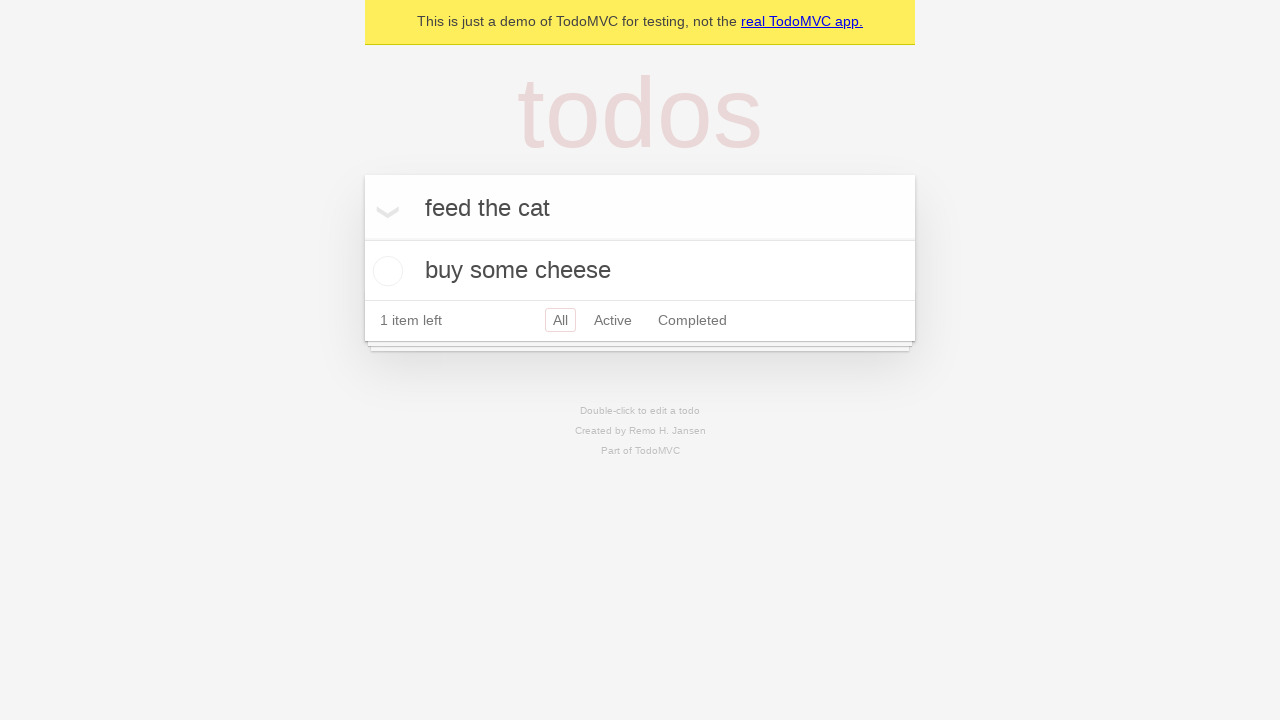

Pressed Enter to create second todo on .new-todo
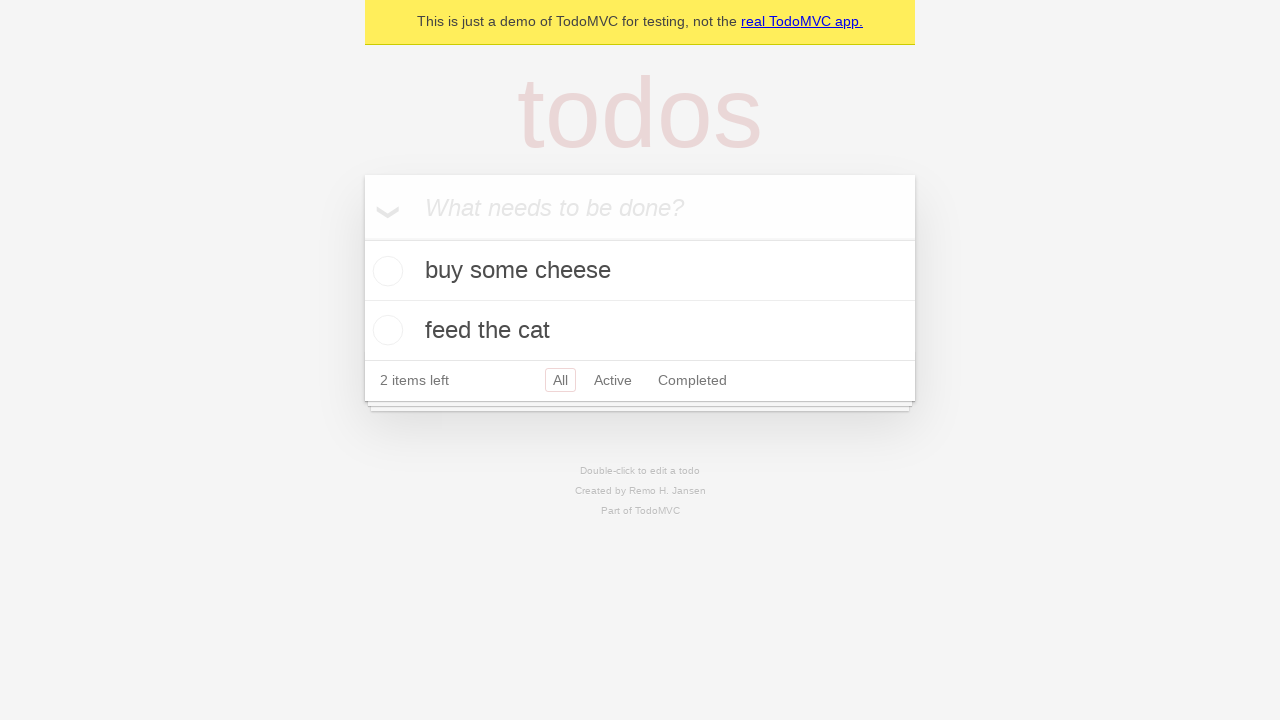

Filled third todo field with 'book a doctors appointment' on .new-todo
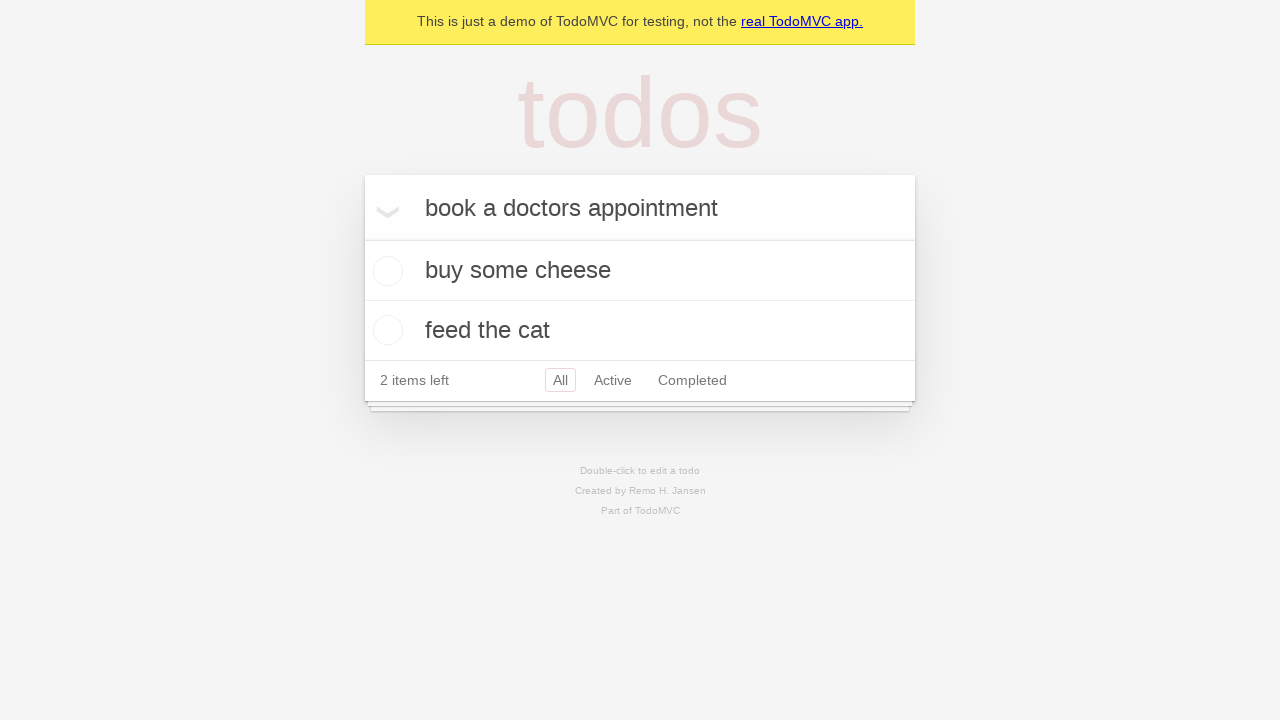

Pressed Enter to create third todo on .new-todo
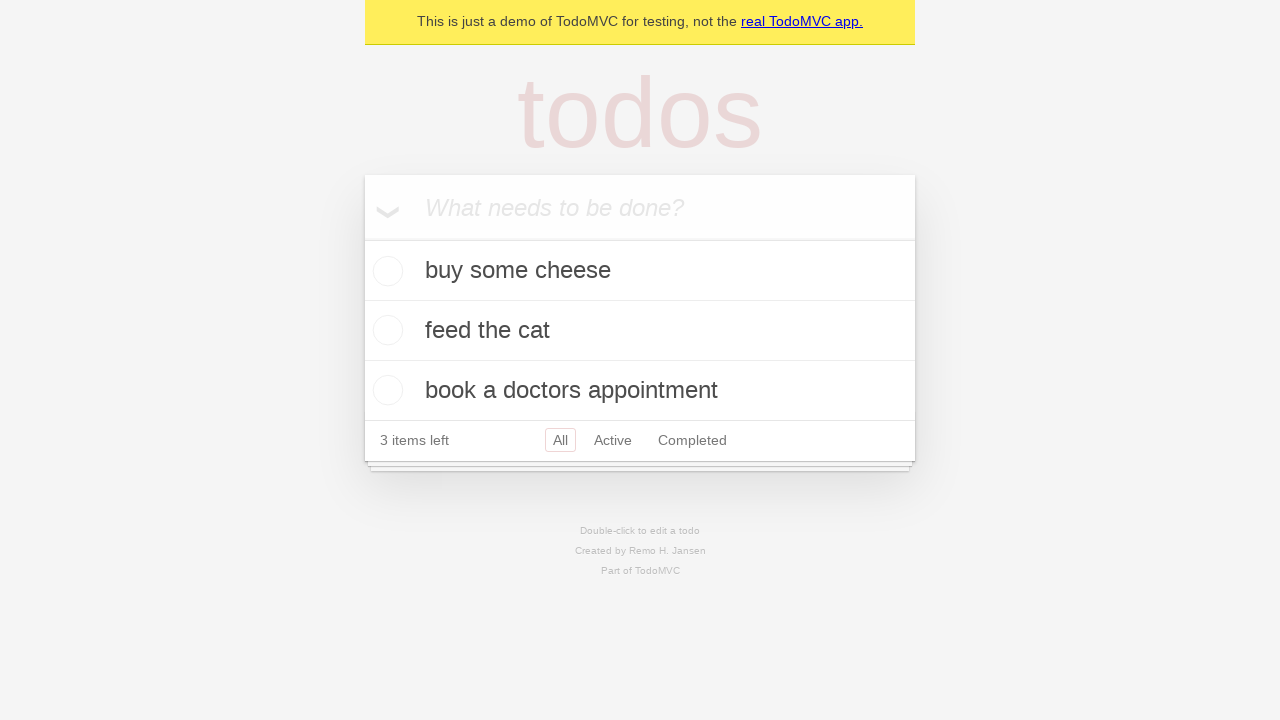

Double-clicked second todo to enter edit mode at (640, 331) on .todo-list li >> nth=1
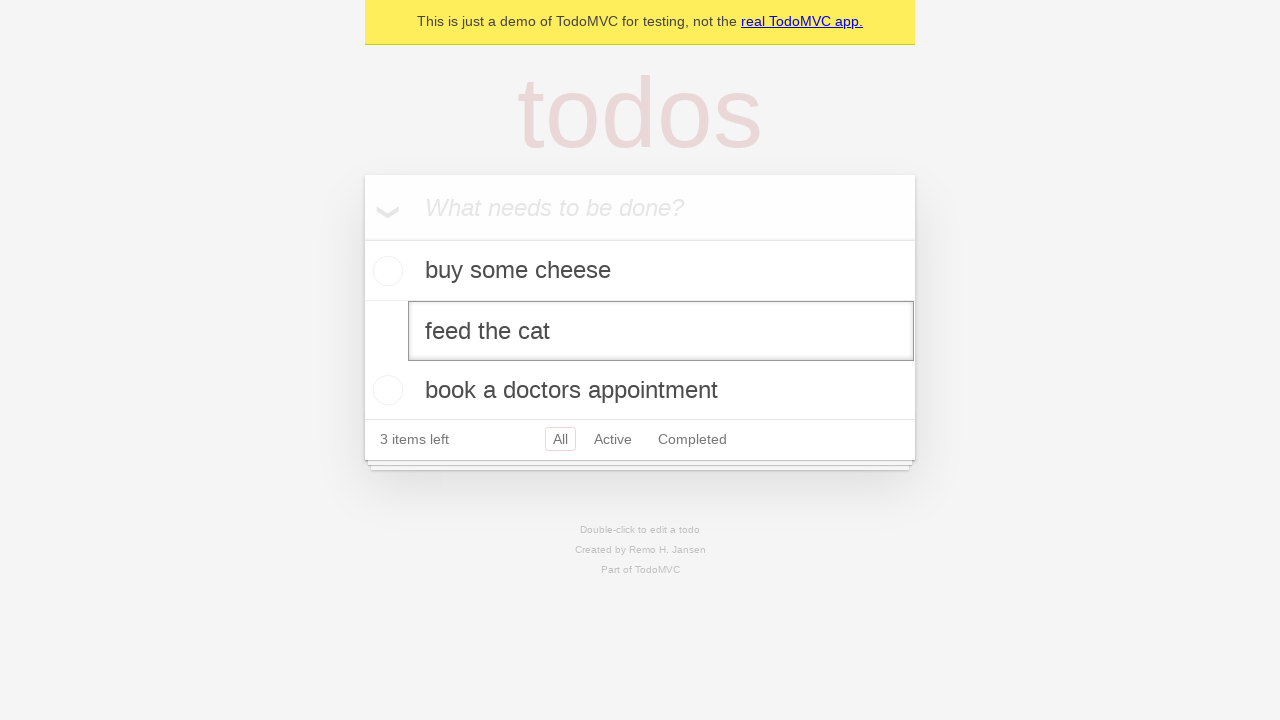

Pressed Escape key to cancel edits on second todo on .todo-list li >> nth=1 >> .edit
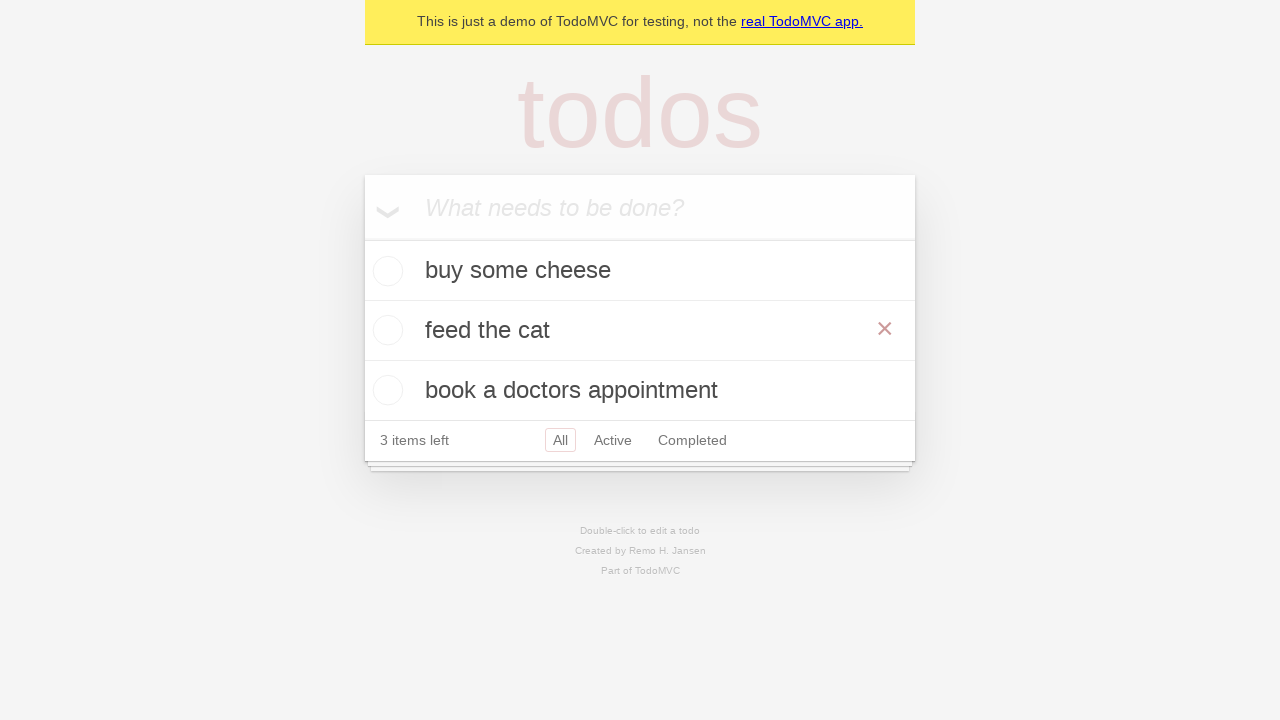

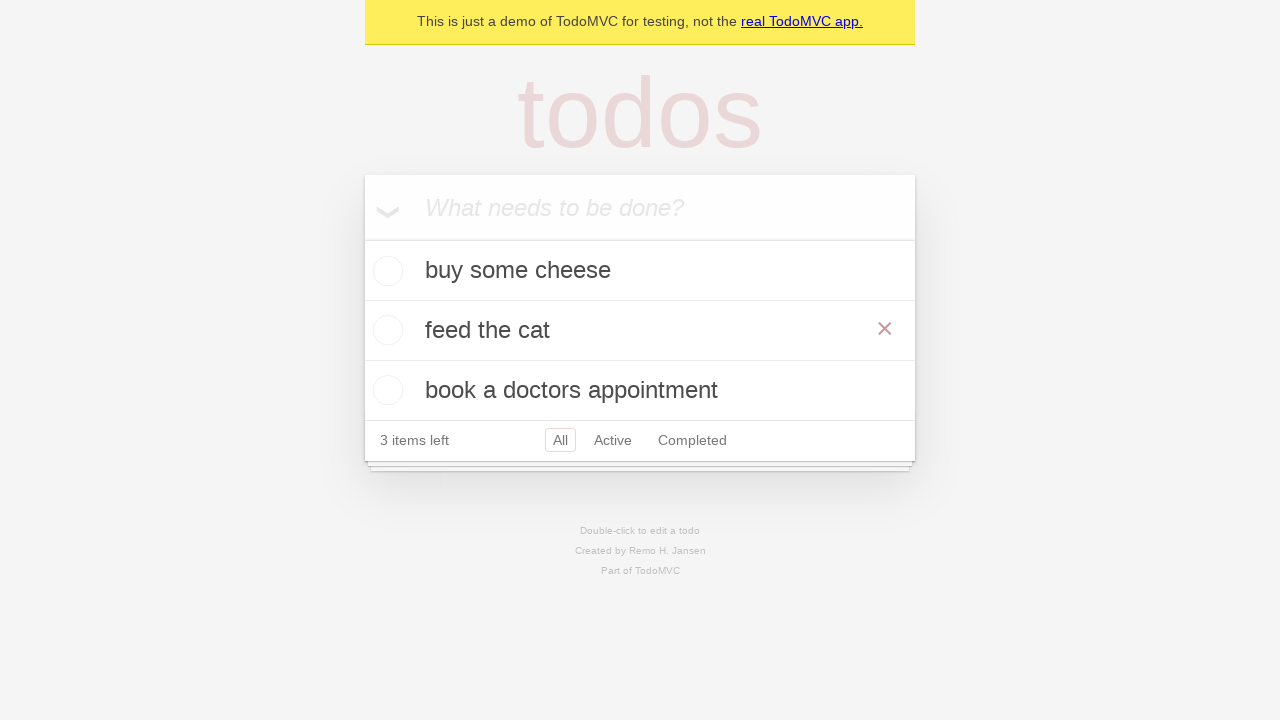